Navigates to getcalley.com and sets viewport to 1536x864 dimensions to verify page loads correctly at this resolution

Starting URL: https://www.getcalley.com/

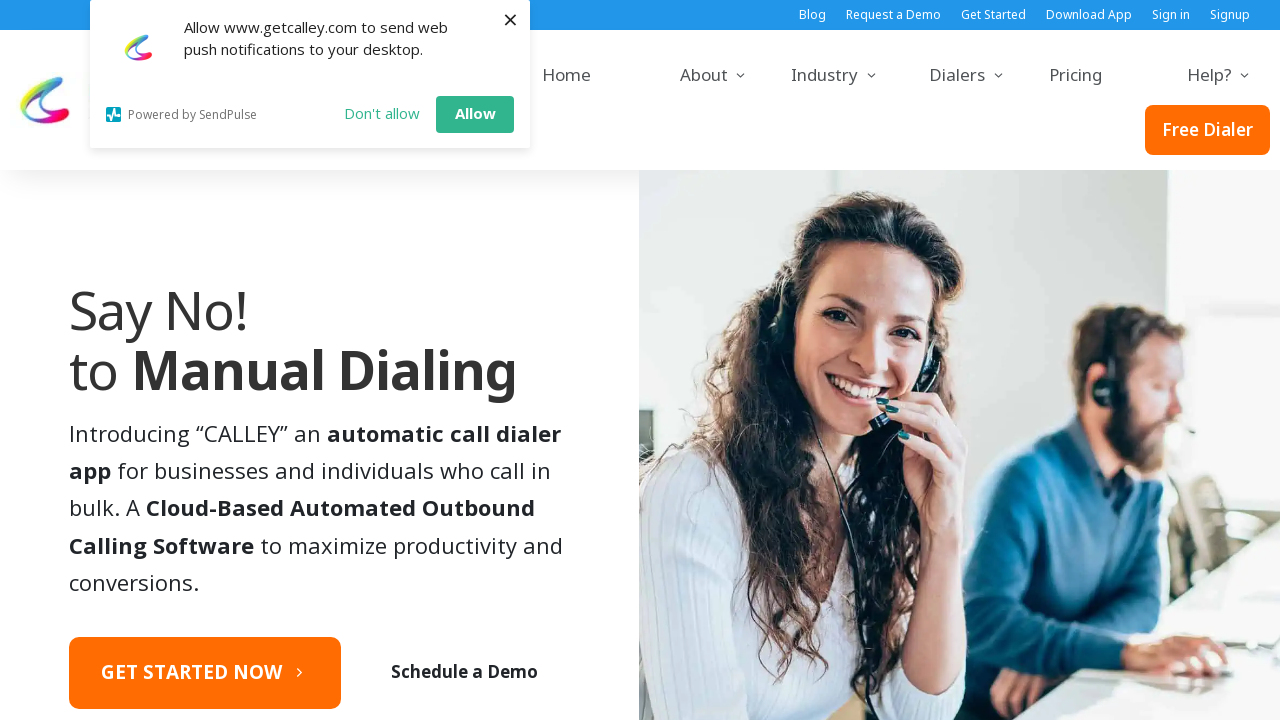

Set viewport size to 1536x864
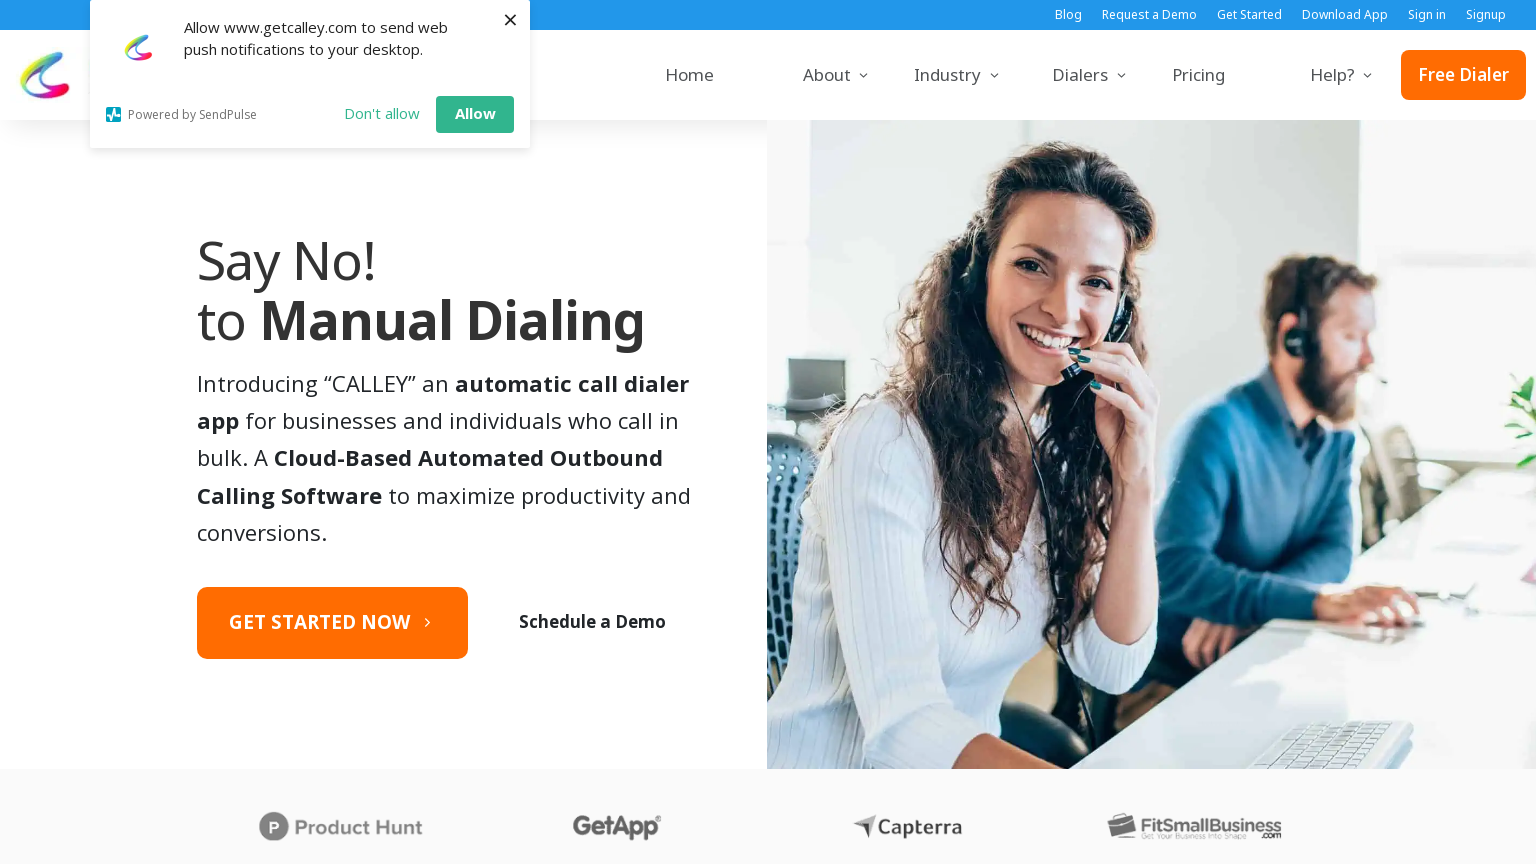

Page loaded successfully at 1536x864 resolution
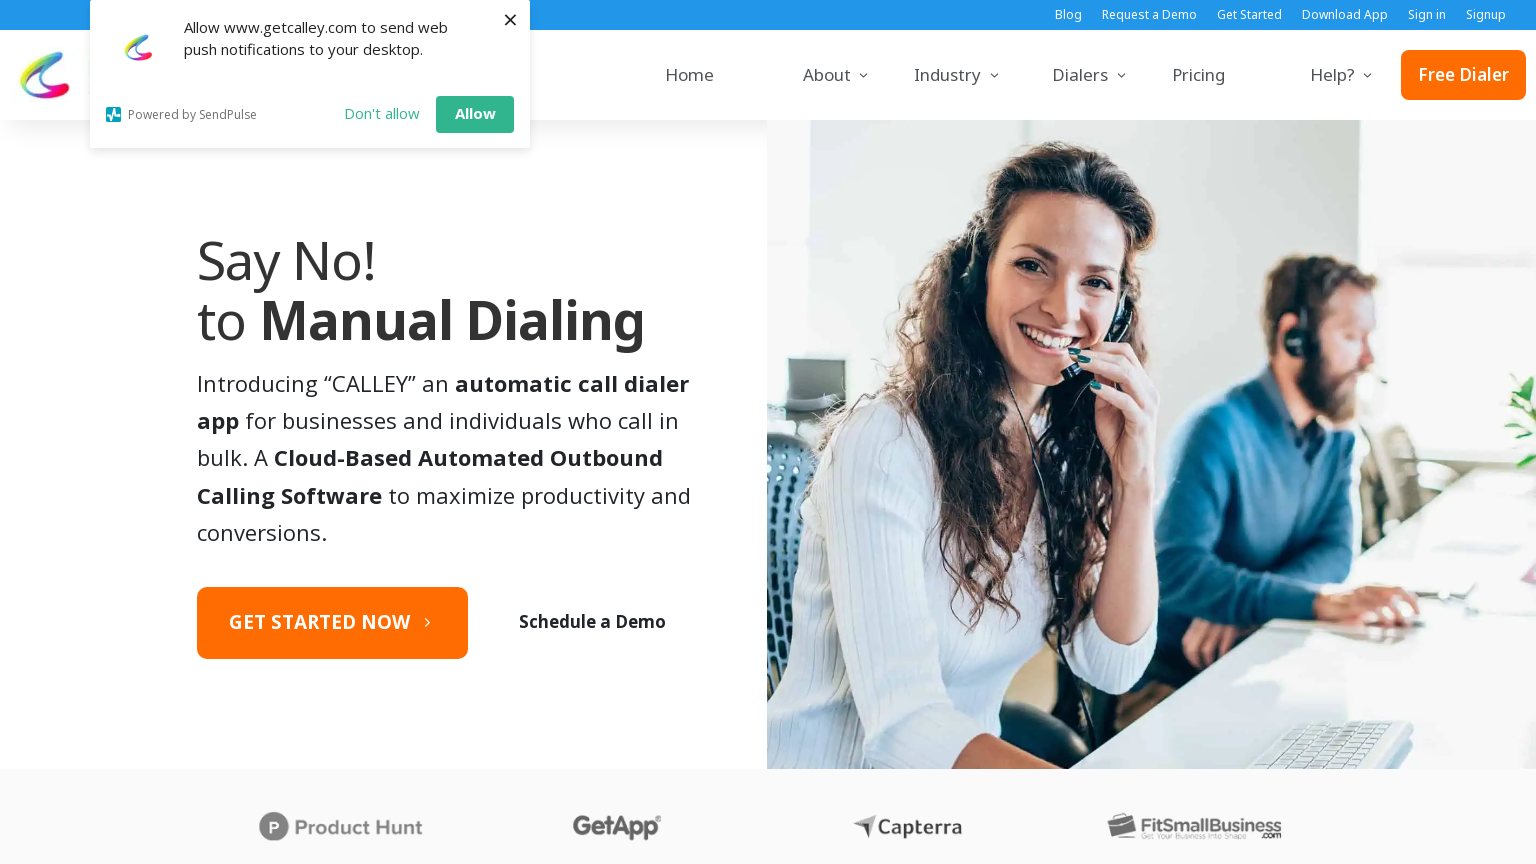

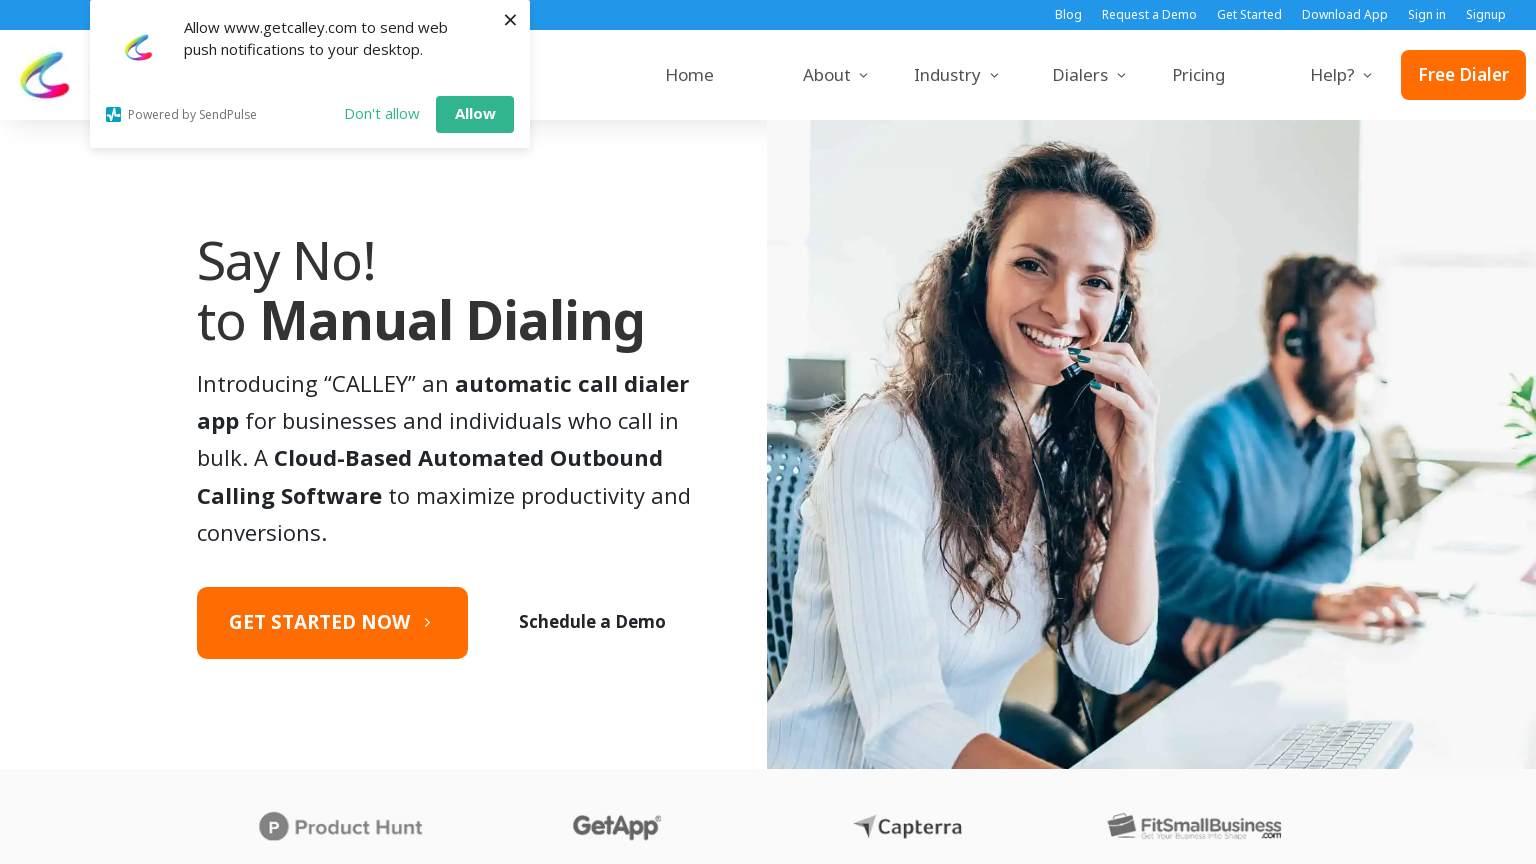